Tests navigation back to home page by opening the menu and clicking the Home button from the home page itself.

Starting URL: https://katalon-demo-cura.herokuapp.com/

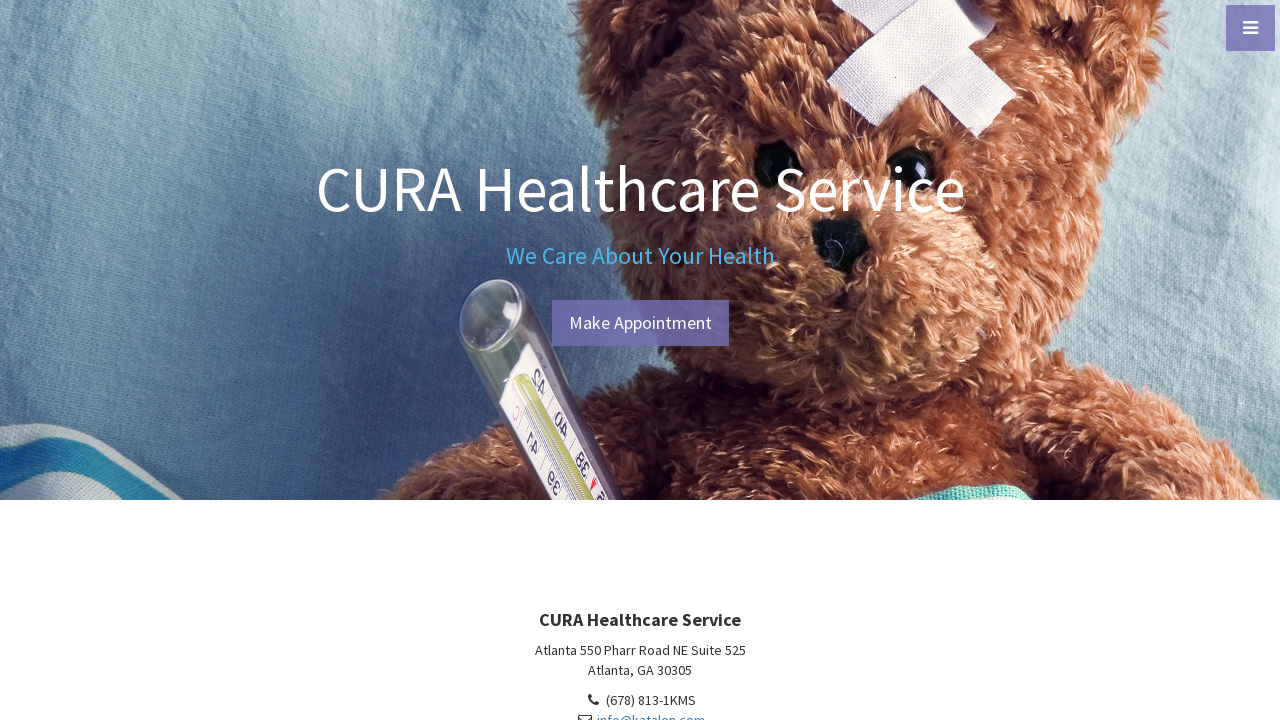

Clicked menu toggle button at (1250, 28) on #menu-toggle
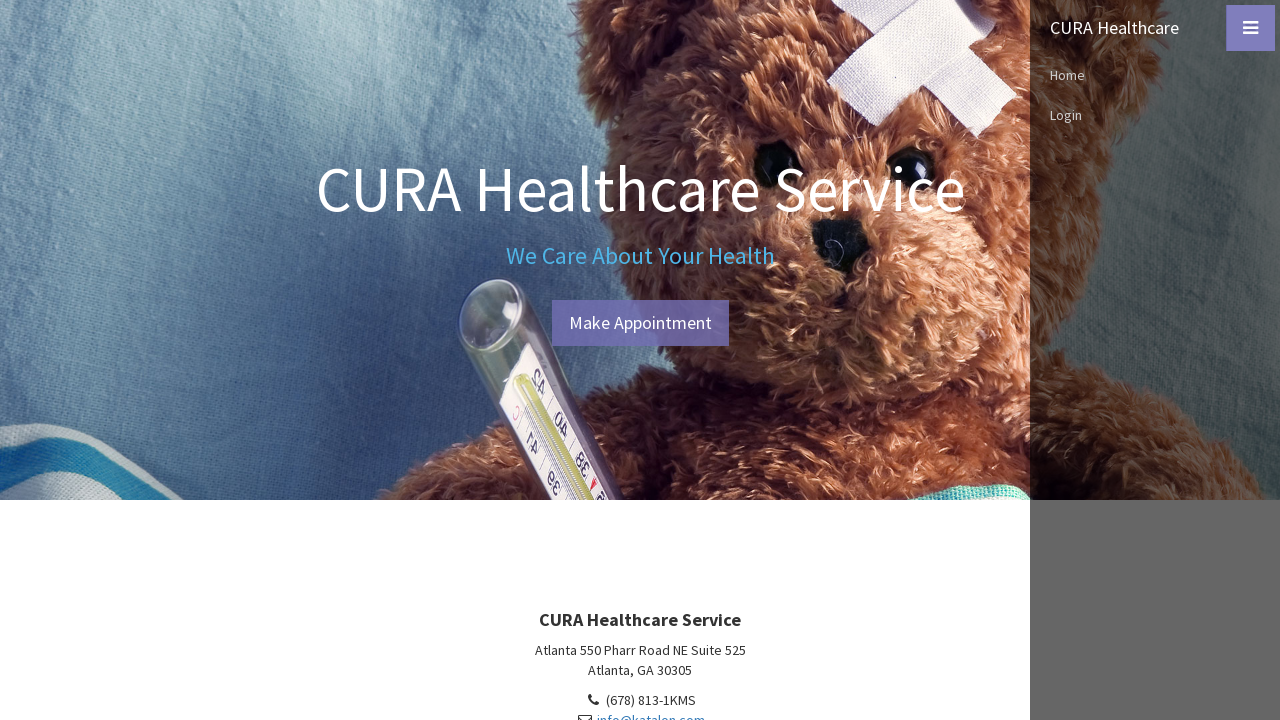

Clicked Home button in menu at (1155, 75) on xpath=//a[text()='Home']
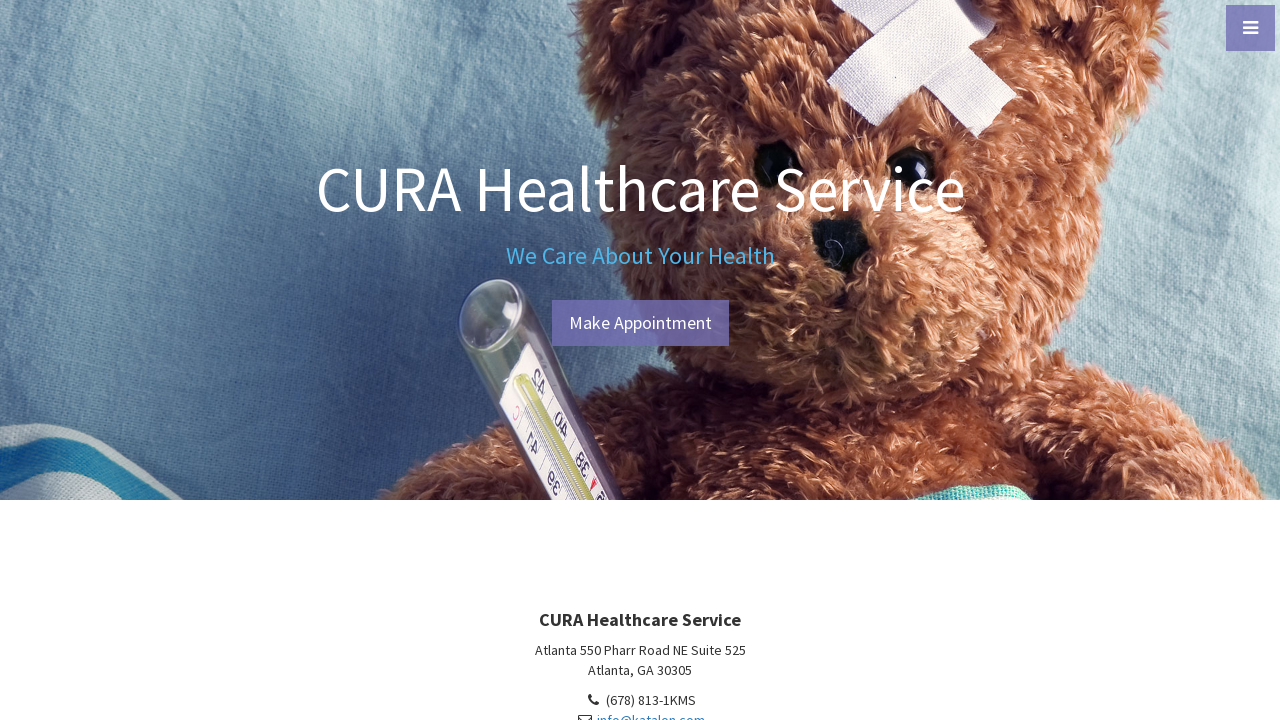

Verified navigation back to home page
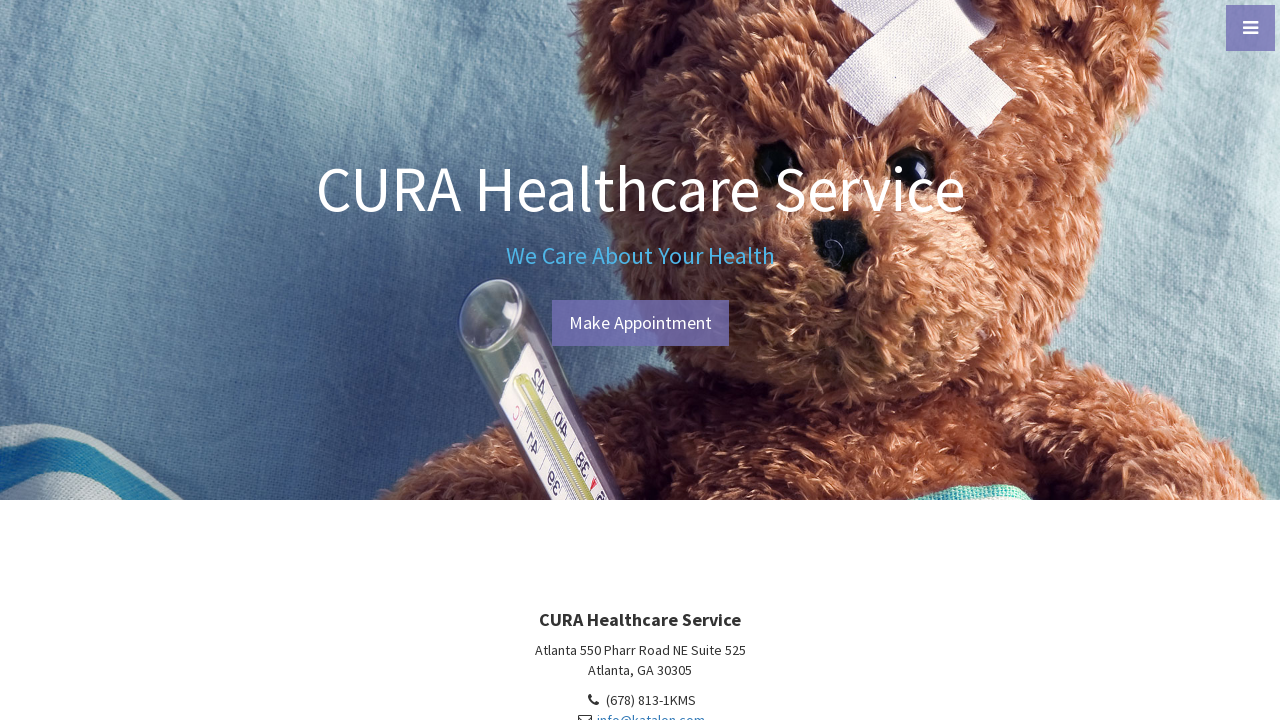

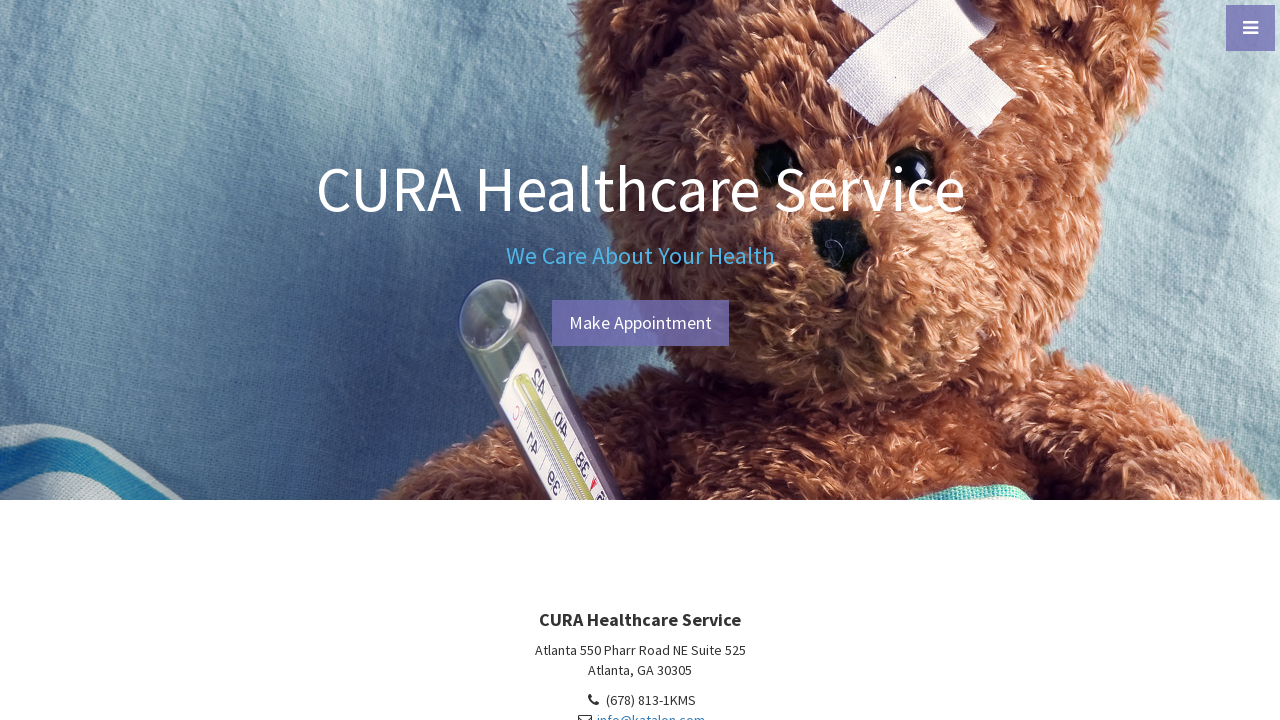